Tests navigating between All, Active, and Completed filters to display all items

Starting URL: https://demo.playwright.dev/todomvc

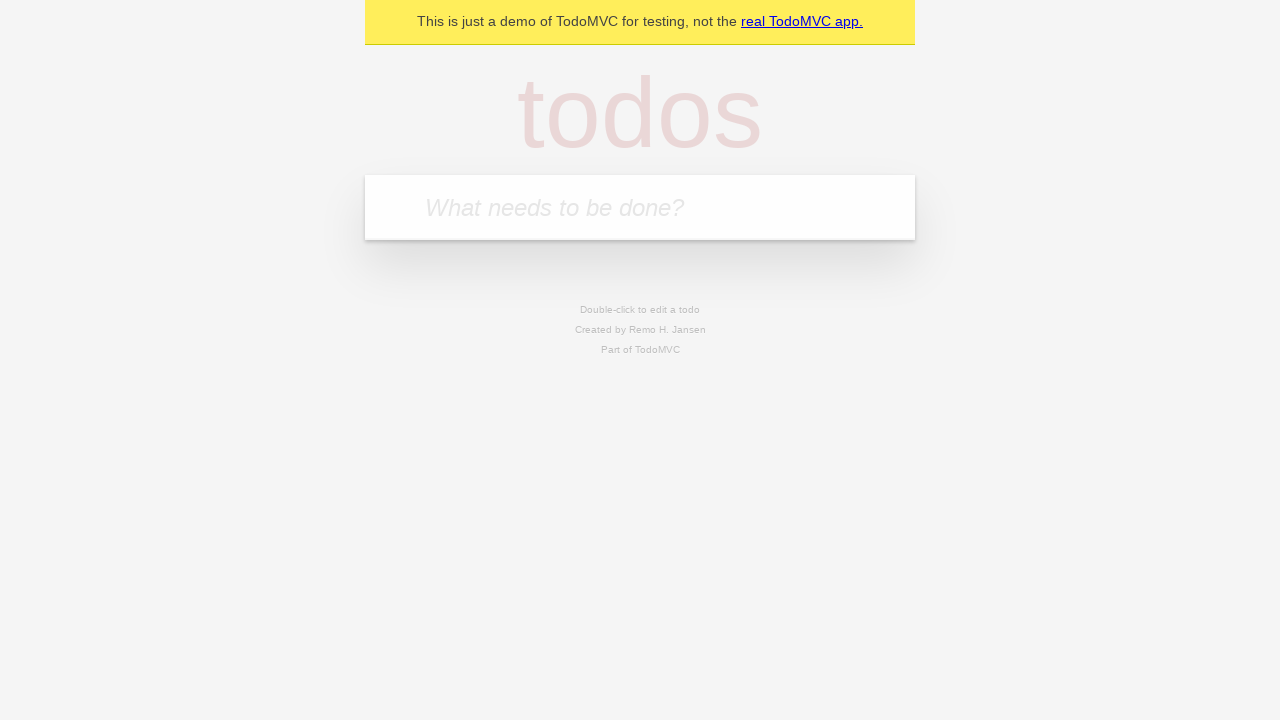

Filled todo input with 'watch monty python' on internal:attr=[placeholder="What needs to be done?"i]
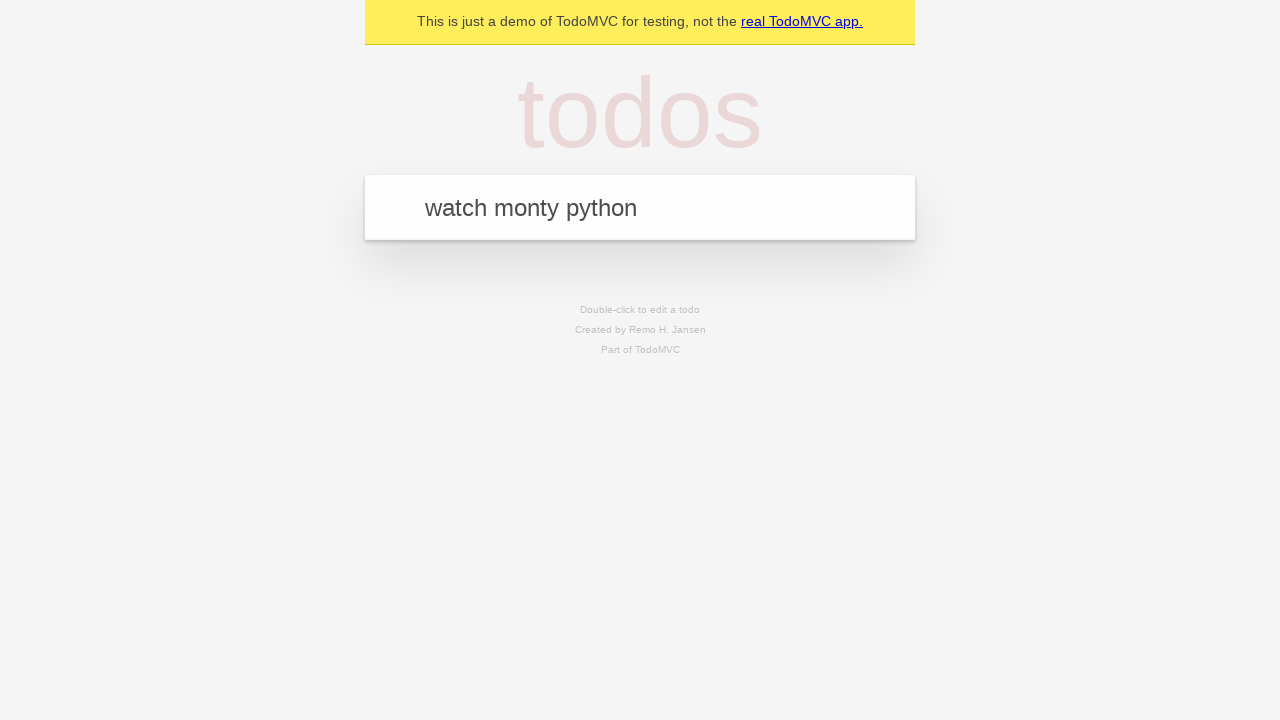

Pressed Enter to create todo 'watch monty python' on internal:attr=[placeholder="What needs to be done?"i]
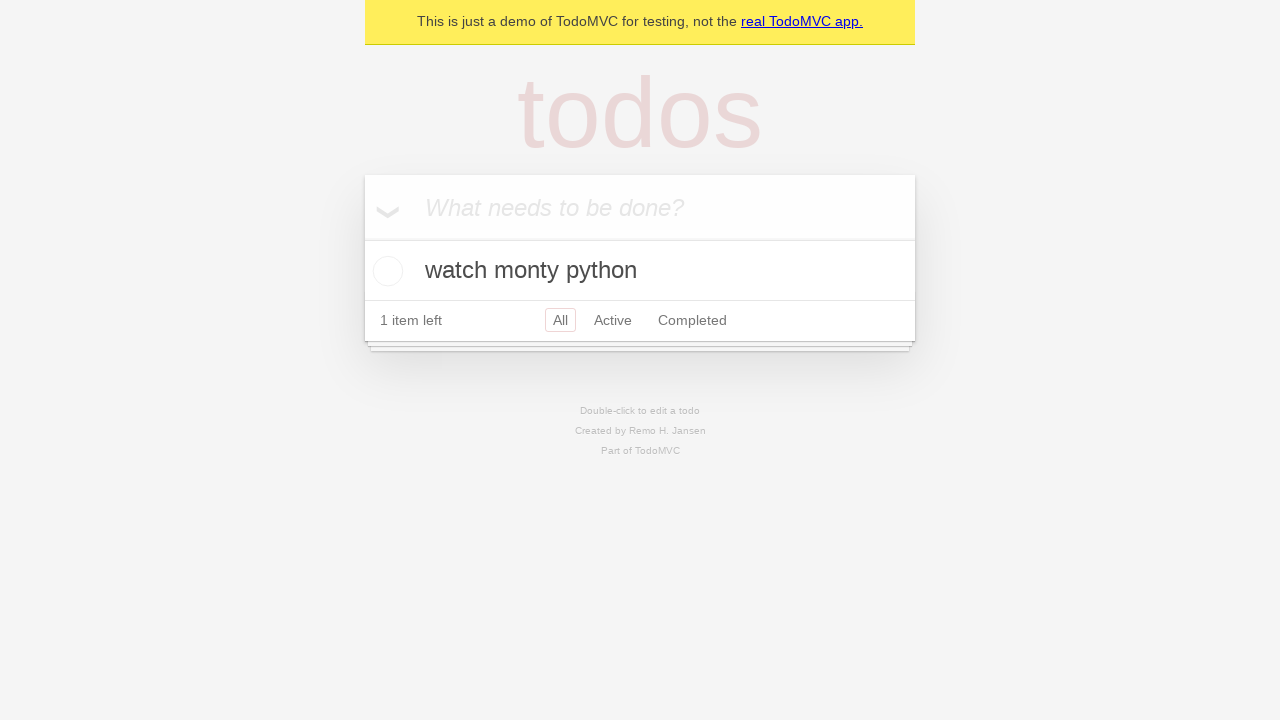

Filled todo input with 'feed the cat' on internal:attr=[placeholder="What needs to be done?"i]
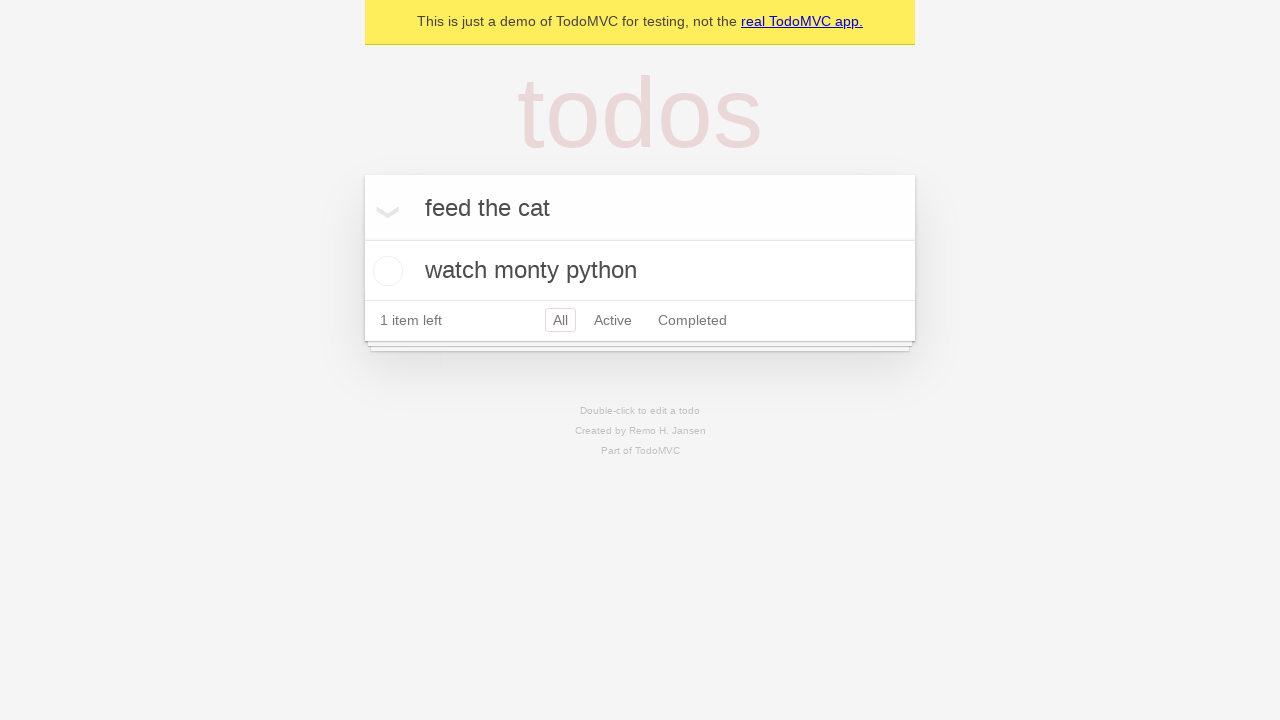

Pressed Enter to create todo 'feed the cat' on internal:attr=[placeholder="What needs to be done?"i]
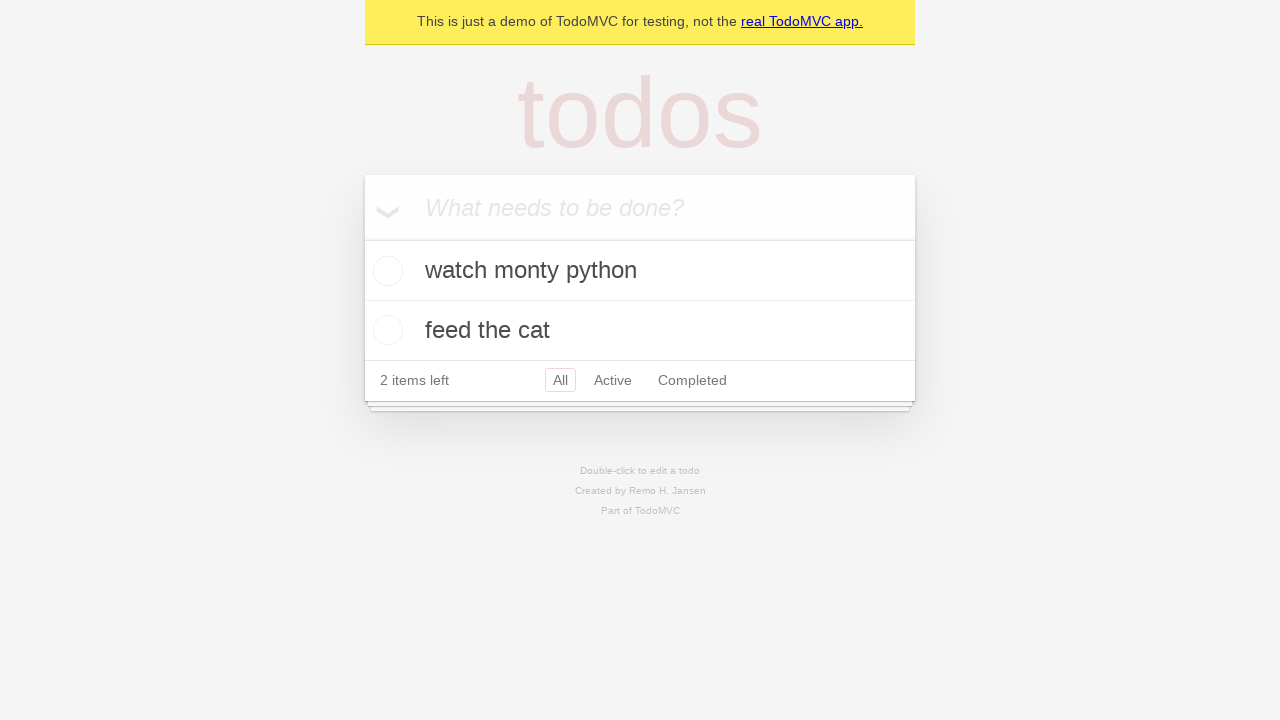

Filled todo input with 'book a doctors appointment' on internal:attr=[placeholder="What needs to be done?"i]
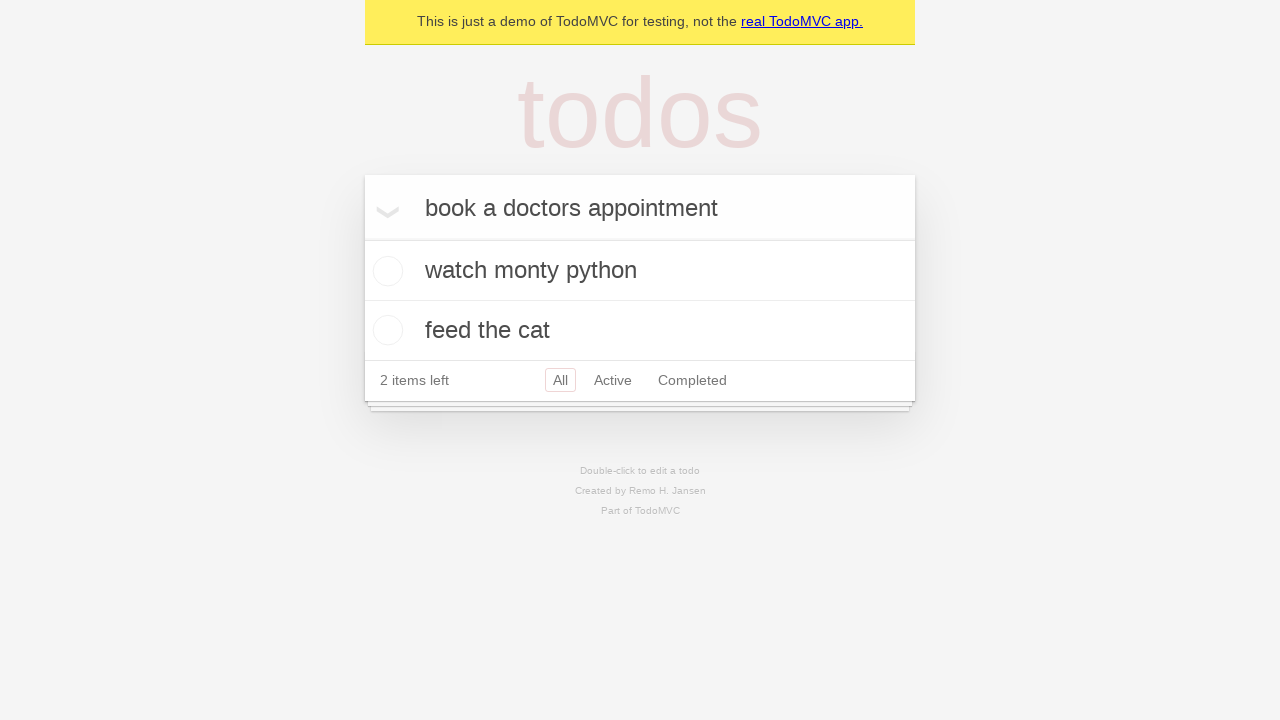

Pressed Enter to create todo 'book a doctors appointment' on internal:attr=[placeholder="What needs to be done?"i]
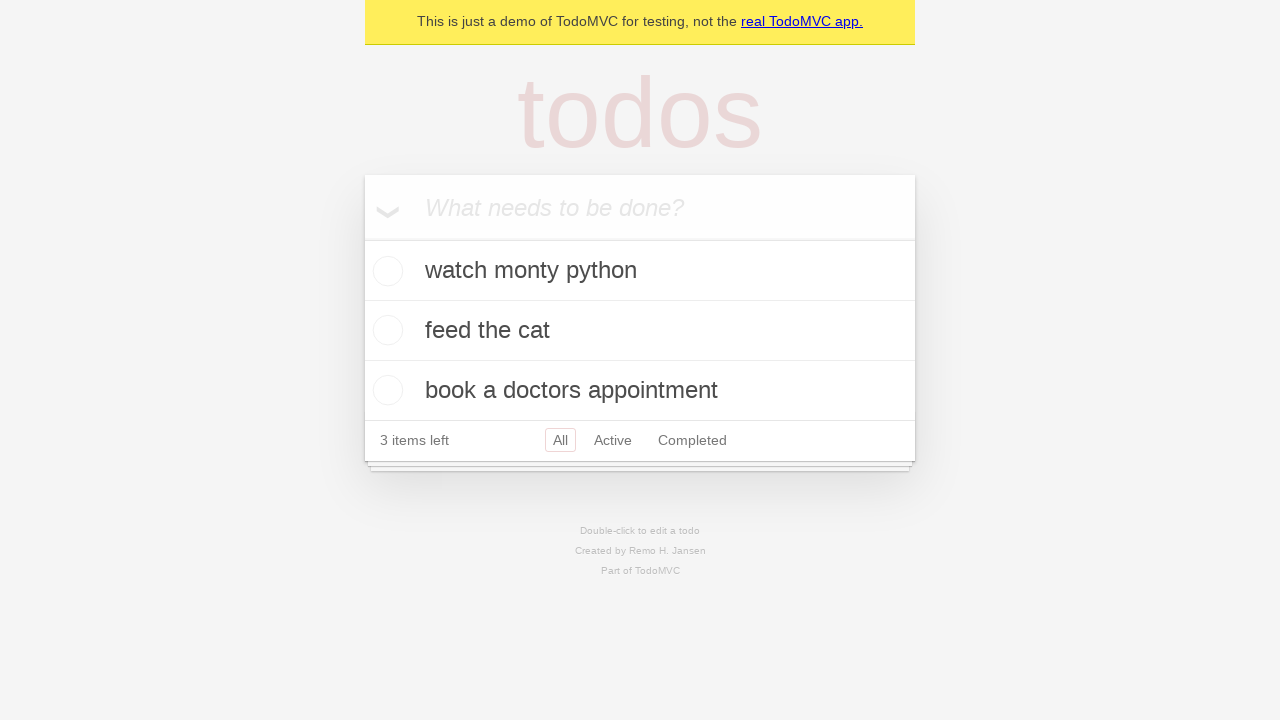

All 3 todos created and loaded
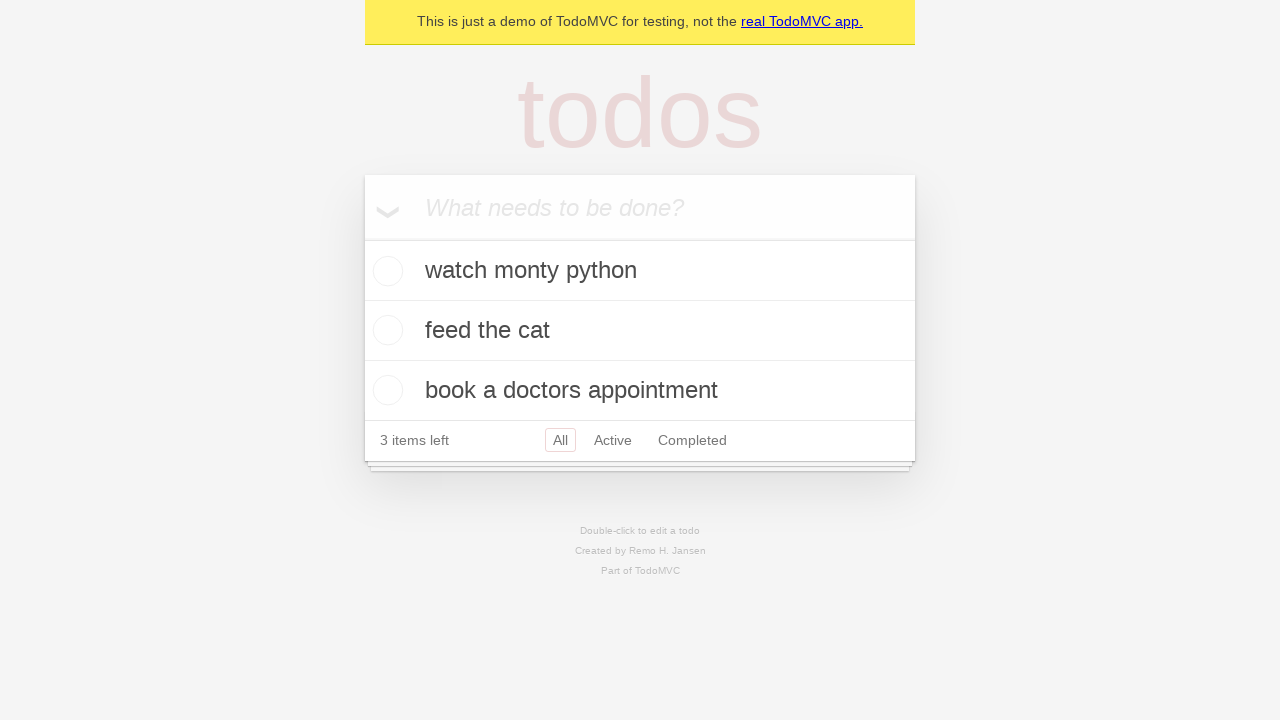

Checked the second todo item as completed at (385, 330) on internal:testid=[data-testid="todo-item"s] >> nth=1 >> internal:role=checkbox
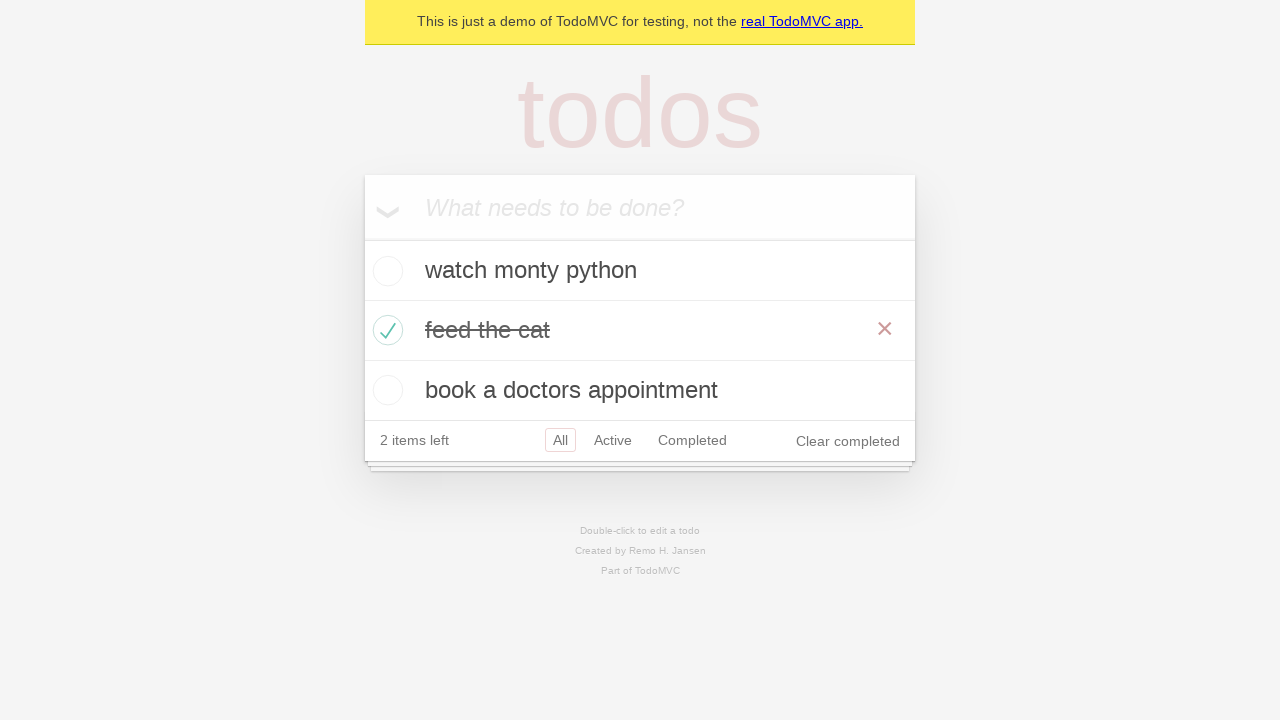

Clicked Active filter to display active todos at (613, 440) on internal:role=link[name="Active"i]
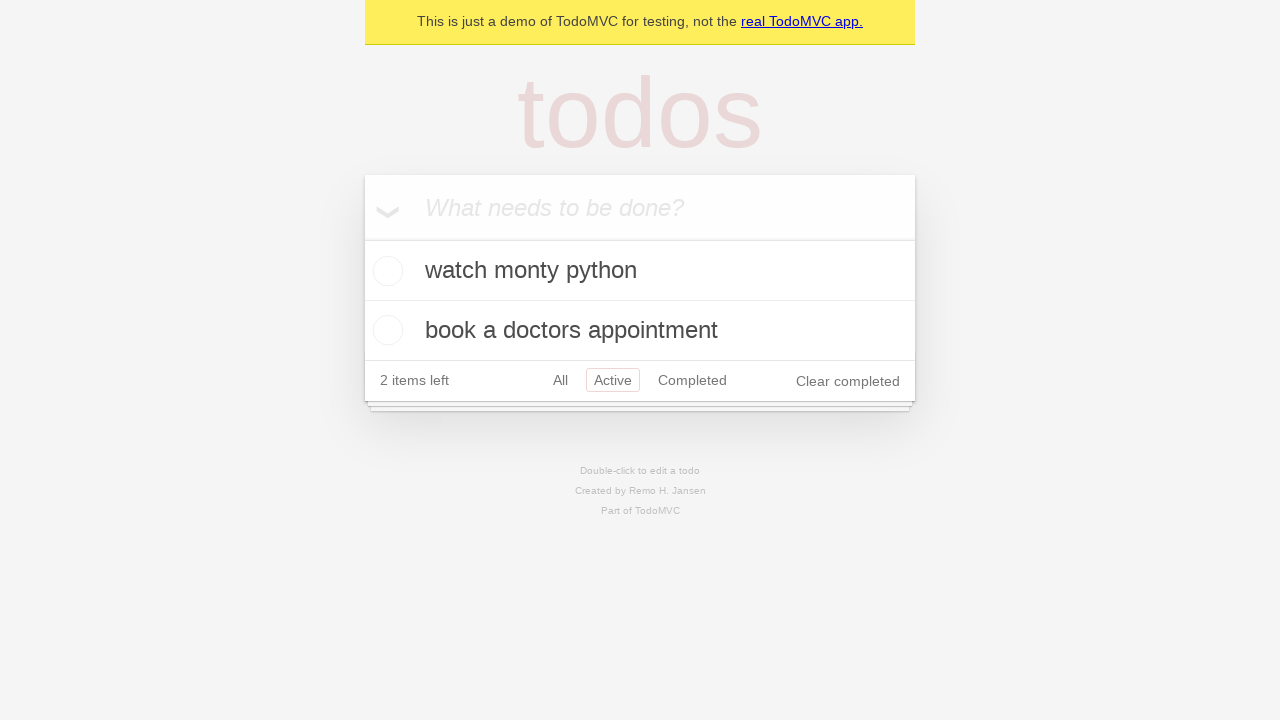

Clicked Completed filter to display completed todos at (692, 380) on internal:role=link[name="Completed"i]
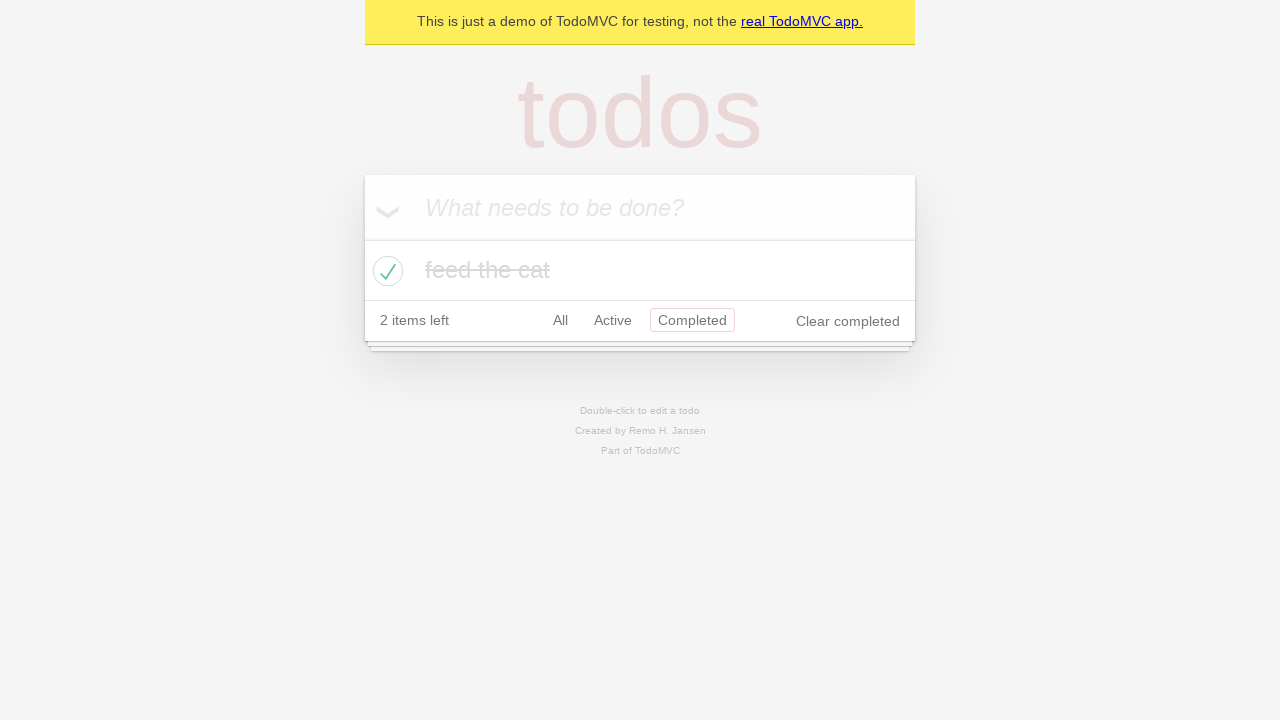

Clicked All filter to display all todos at (560, 320) on internal:role=link[name="All"i]
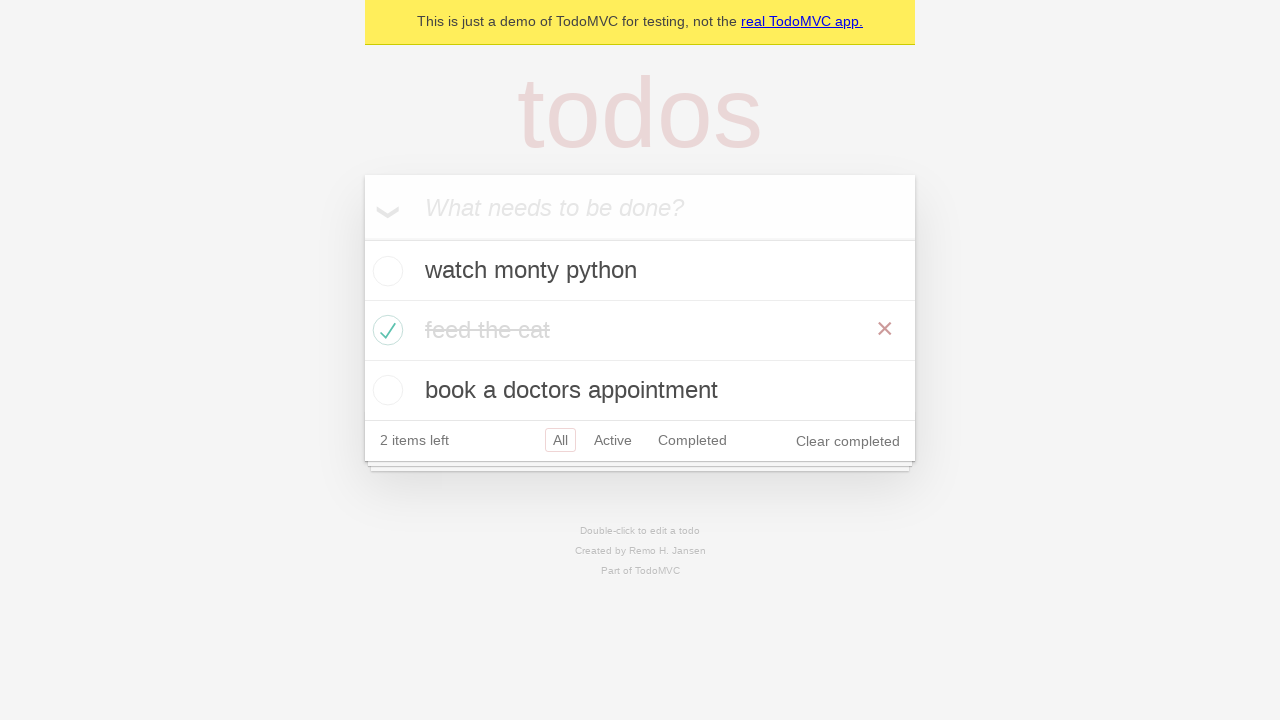

Verified all 3 items are displayed in All filter view
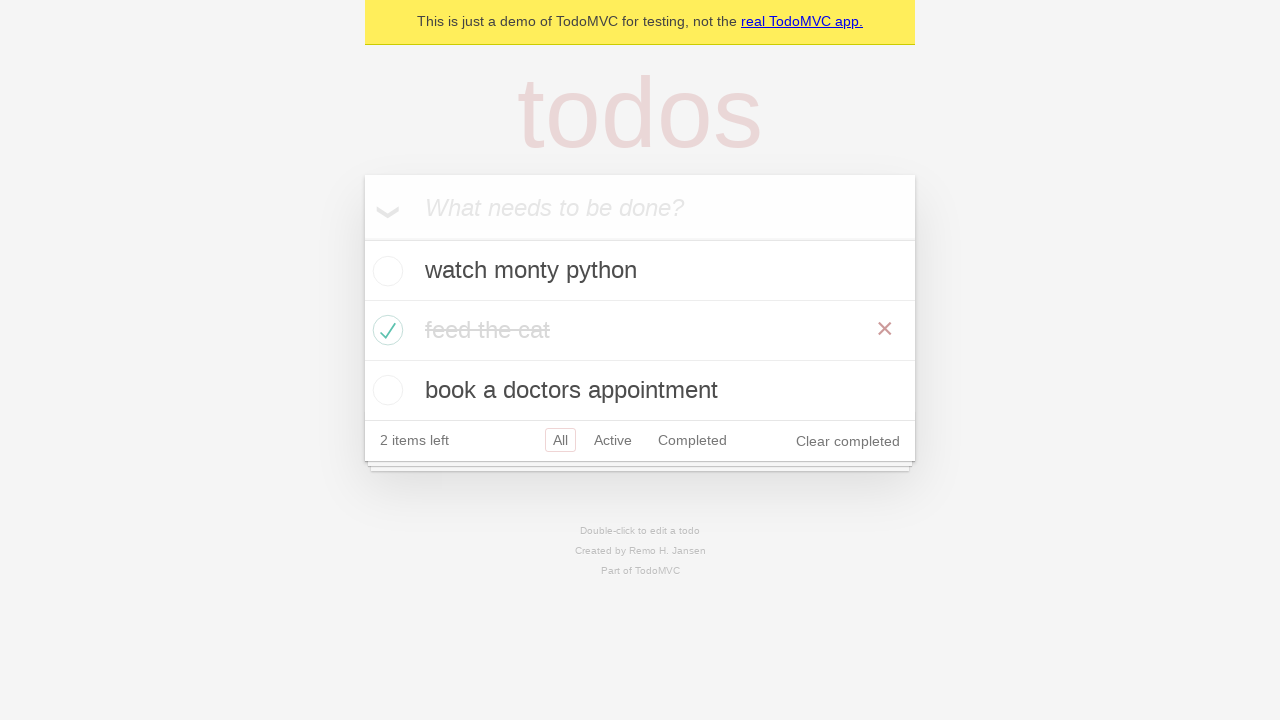

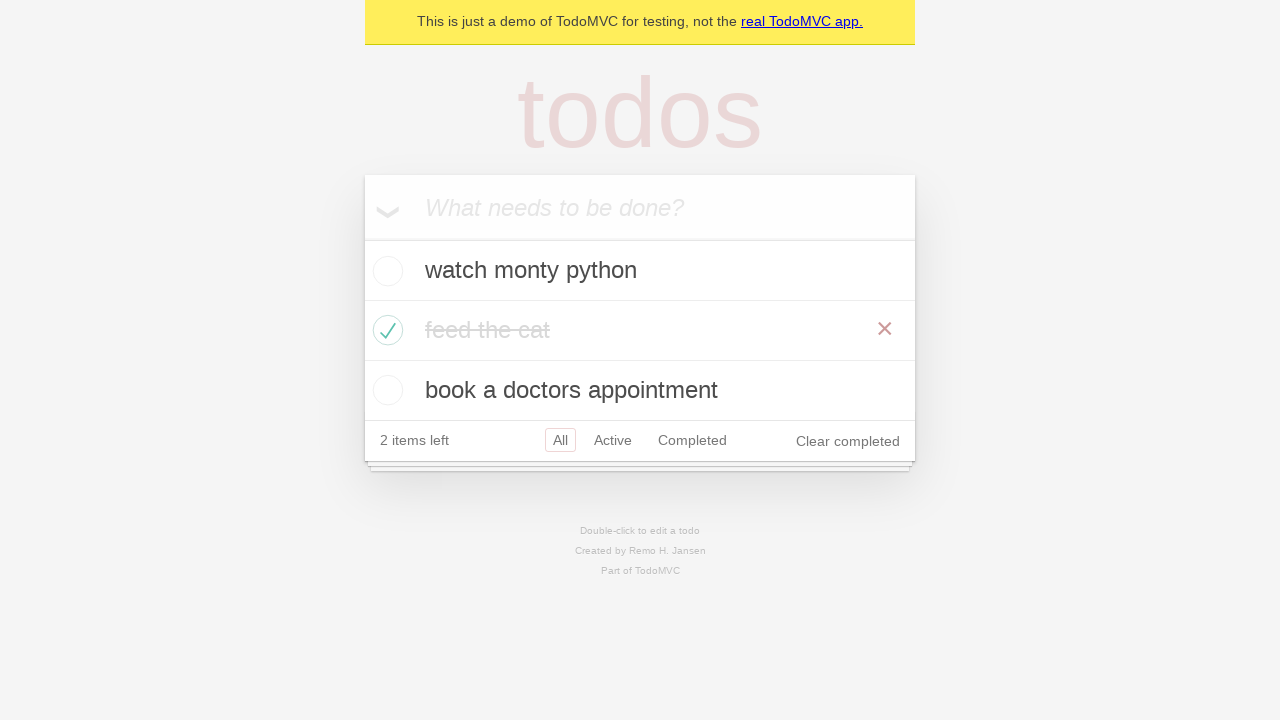